Tests explicit wait functionality by waiting for a link element to become clickable and then clicking it on a Selenium practice page.

Starting URL: http://seleniumautomationpractice.blogspot.com/2017/10/waitcommands.html

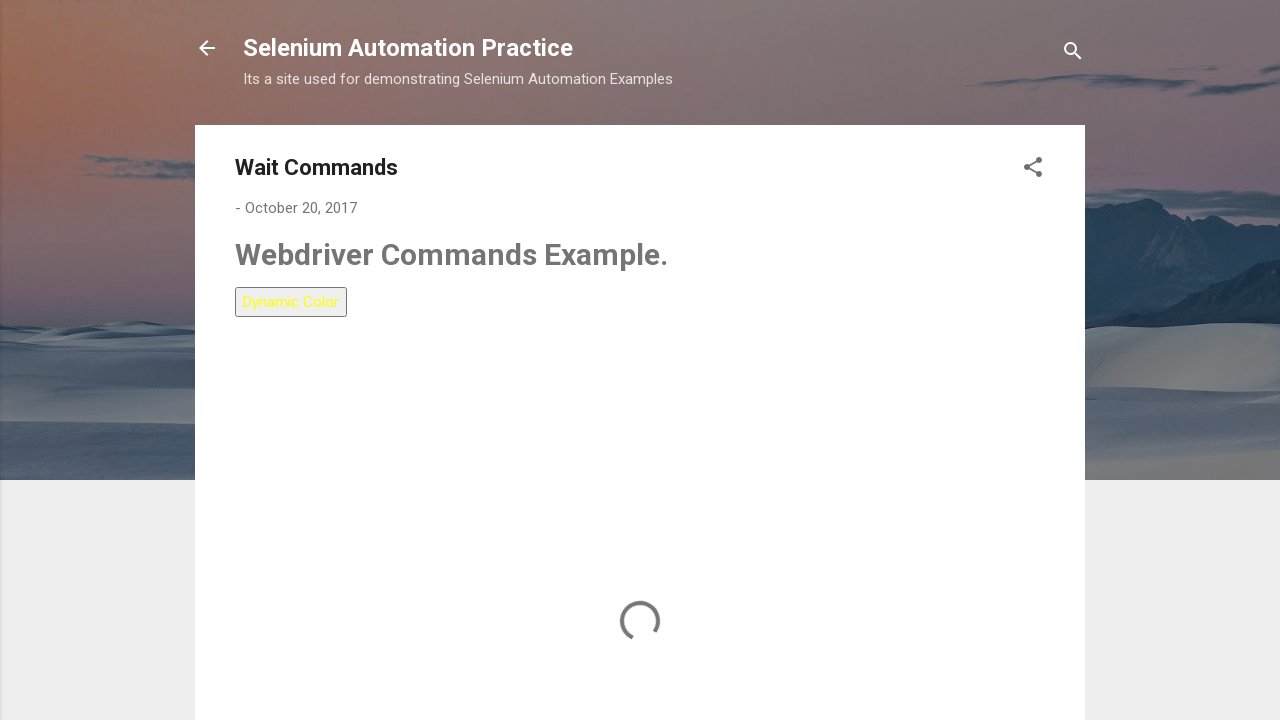

Navigated to Selenium practice page for wait commands
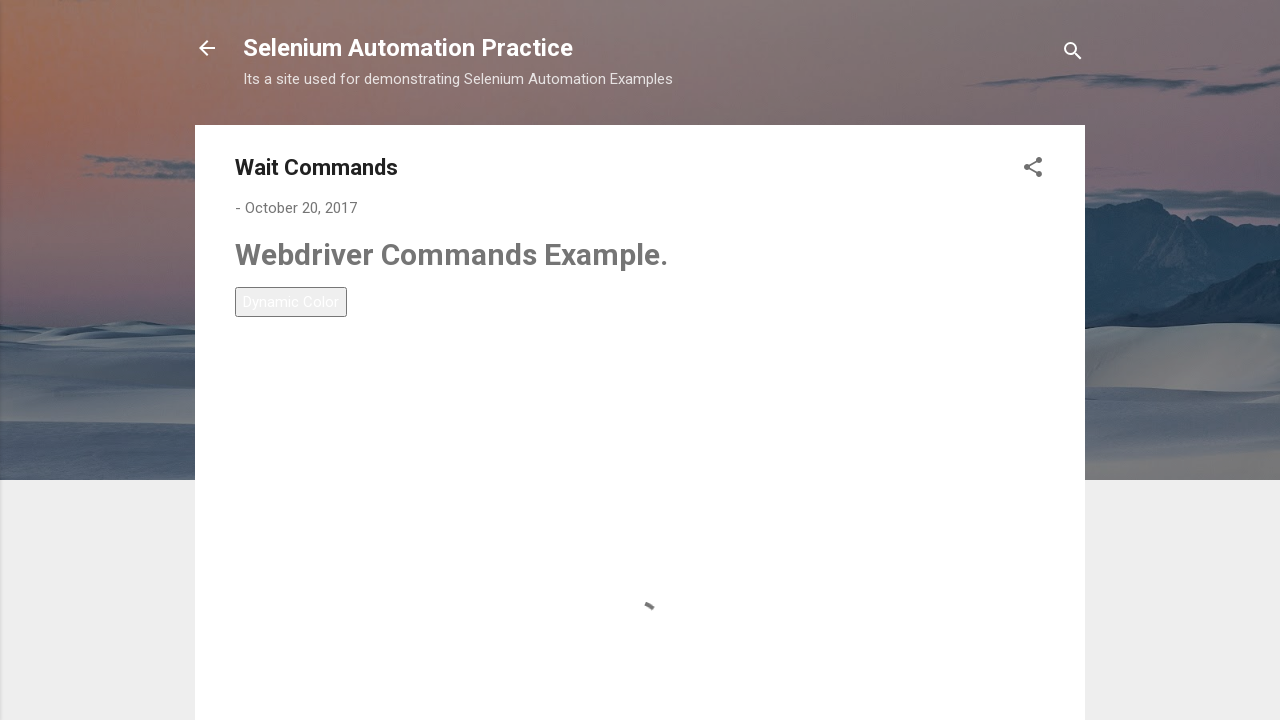

Waited for LinkText-6 link to become visible
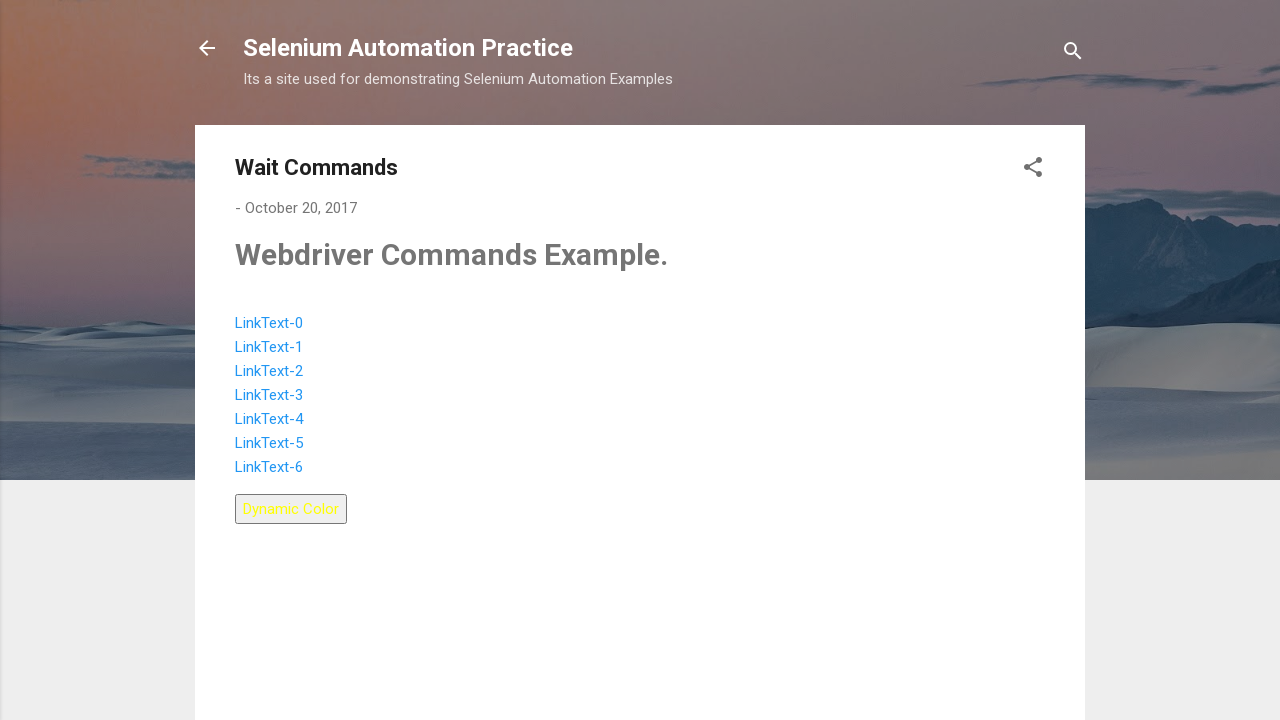

Clicked LinkText-6 link after it became clickable at (269, 467) on text=LinkText-6
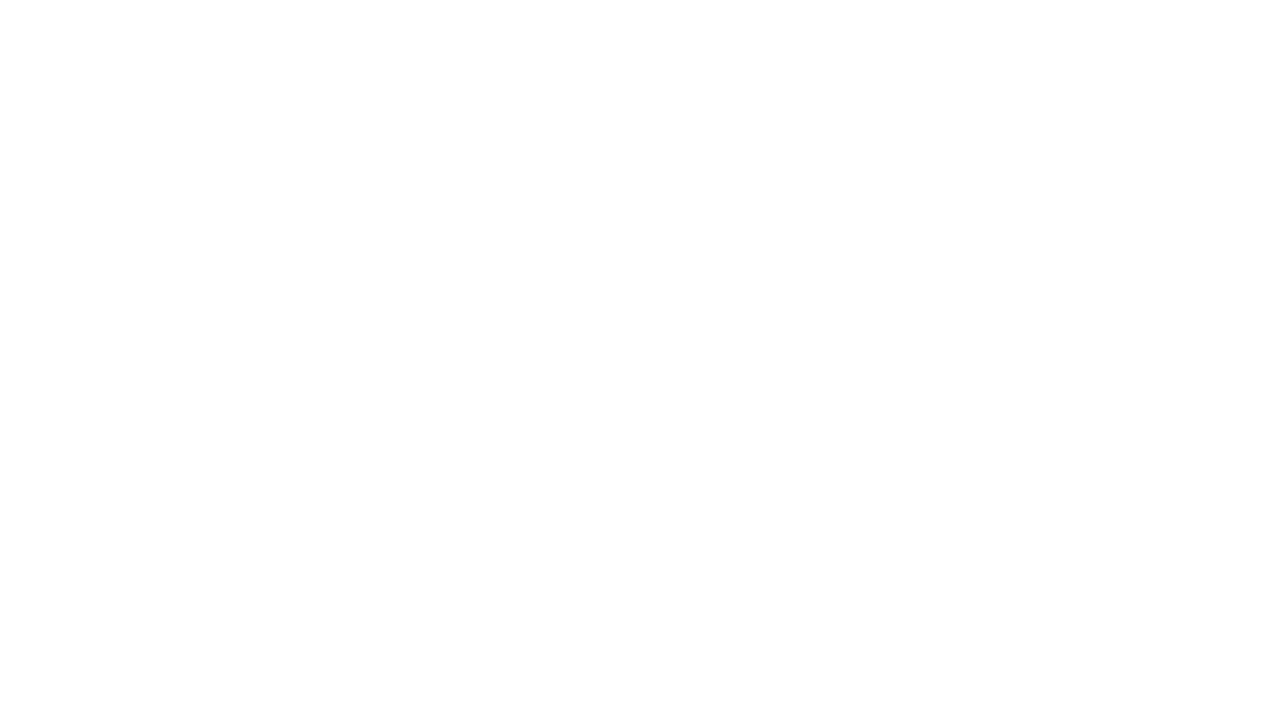

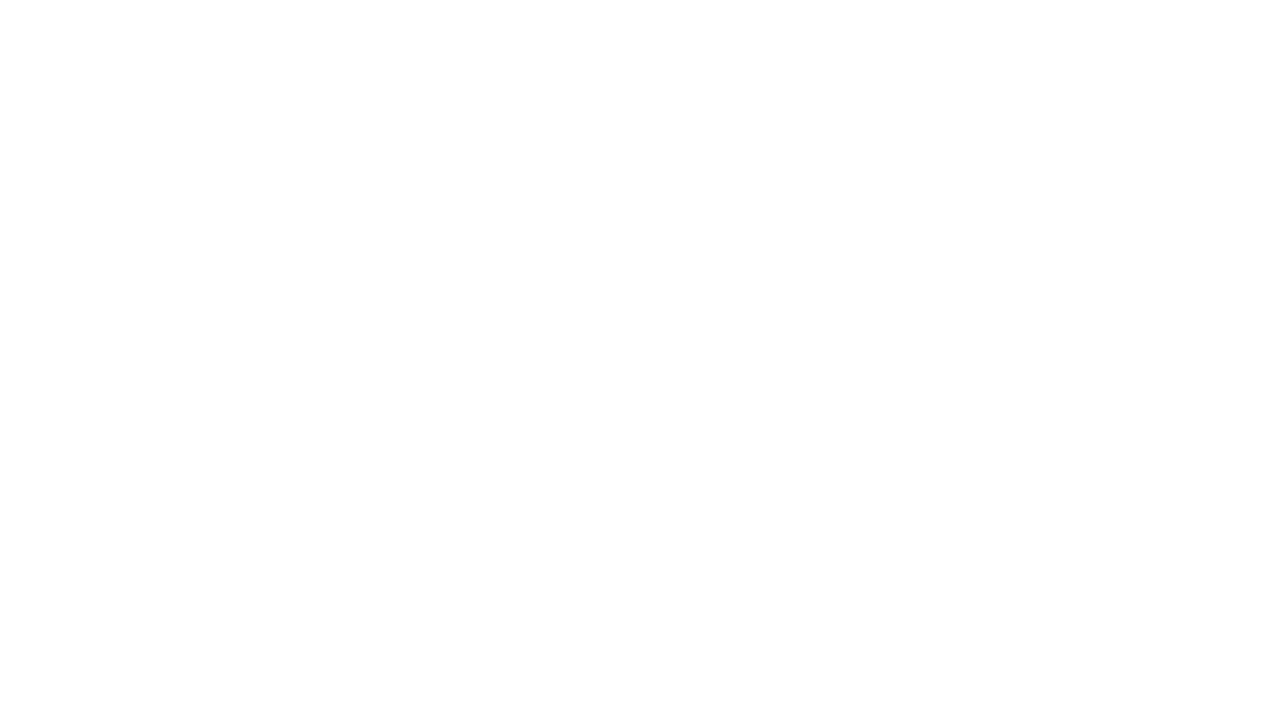